Tests mouse hover functionality by hovering over an element and clicking submenu options

Starting URL: https://rahulshettyacademy.com/AutomationPractice/

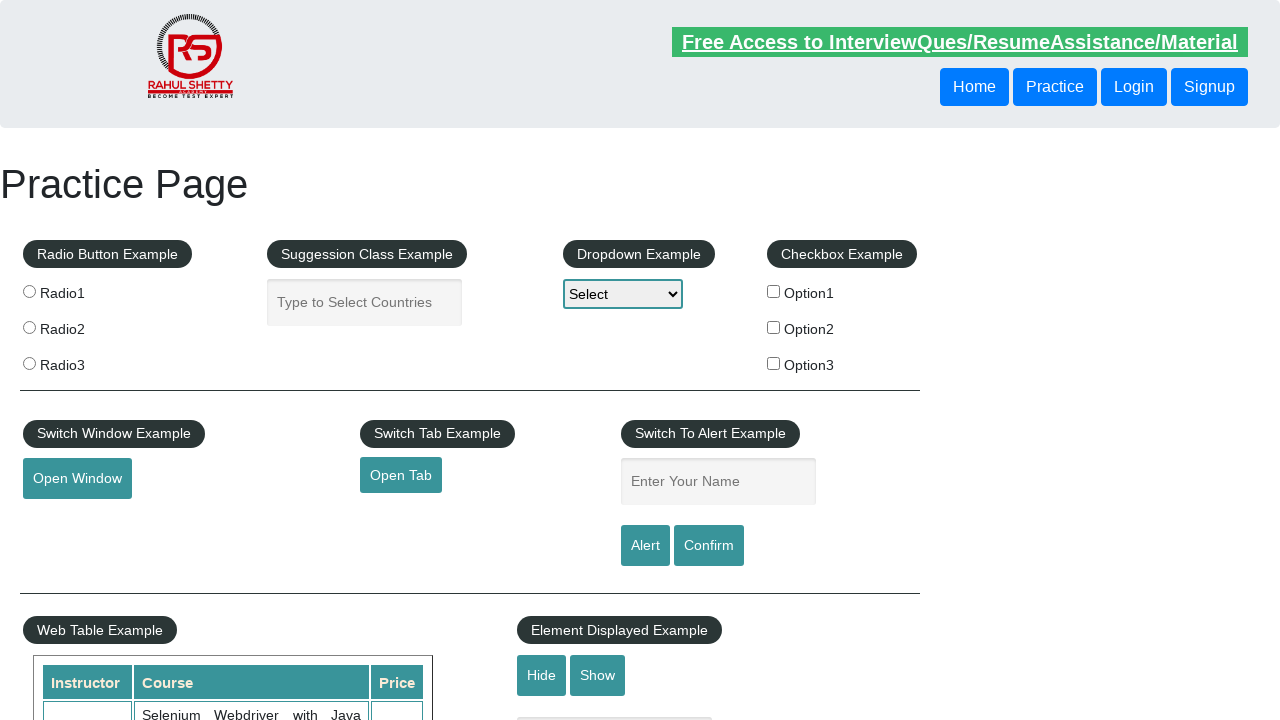

Hovered over mouse hover button element at (83, 361) on #mousehover
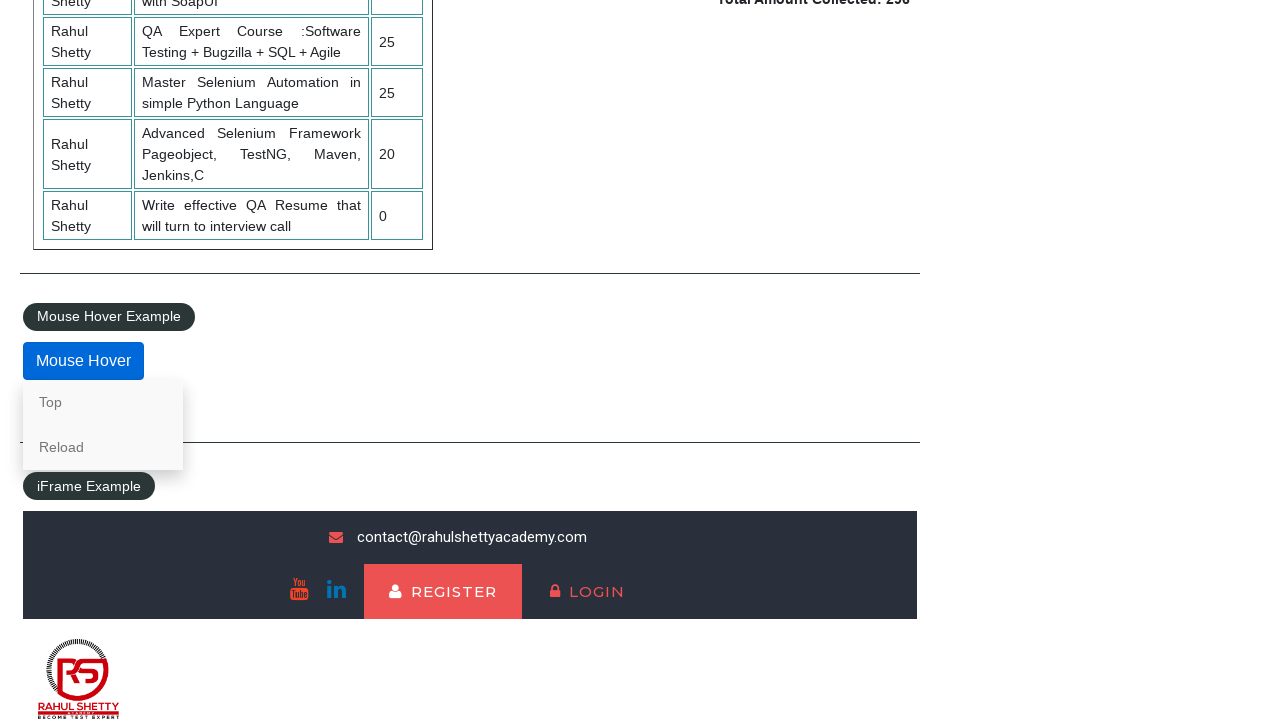

Clicked 'Top' submenu option at (103, 402) on xpath=//*[text() = 'Top']
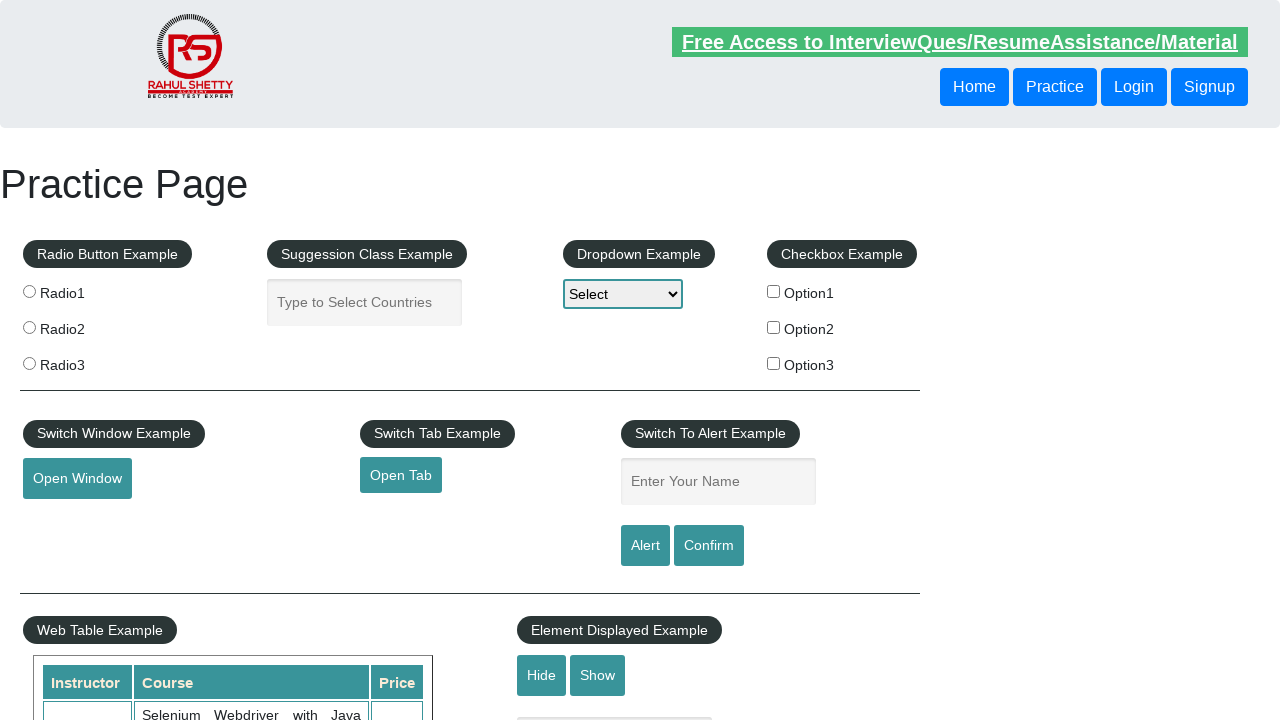

Navigated to https://rahulshettyacademy.com/AutomationPractice/
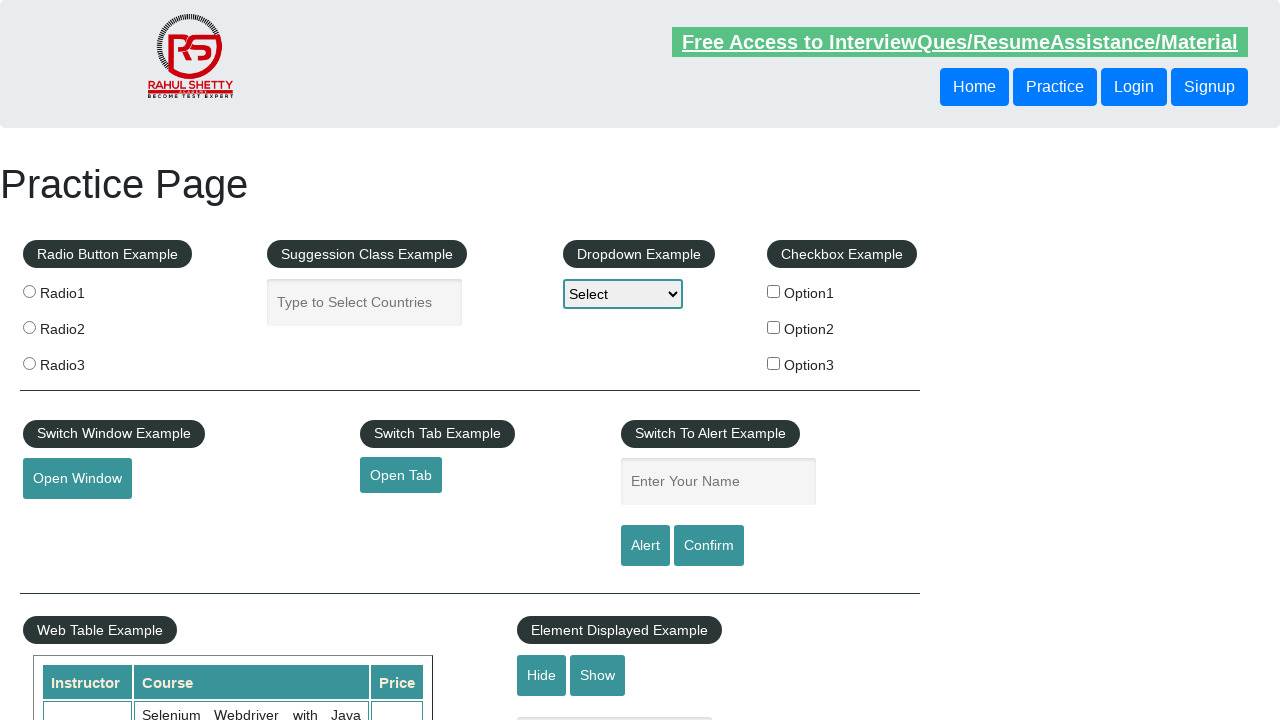

Hovered over mouse hover button element again at (83, 361) on #mousehover
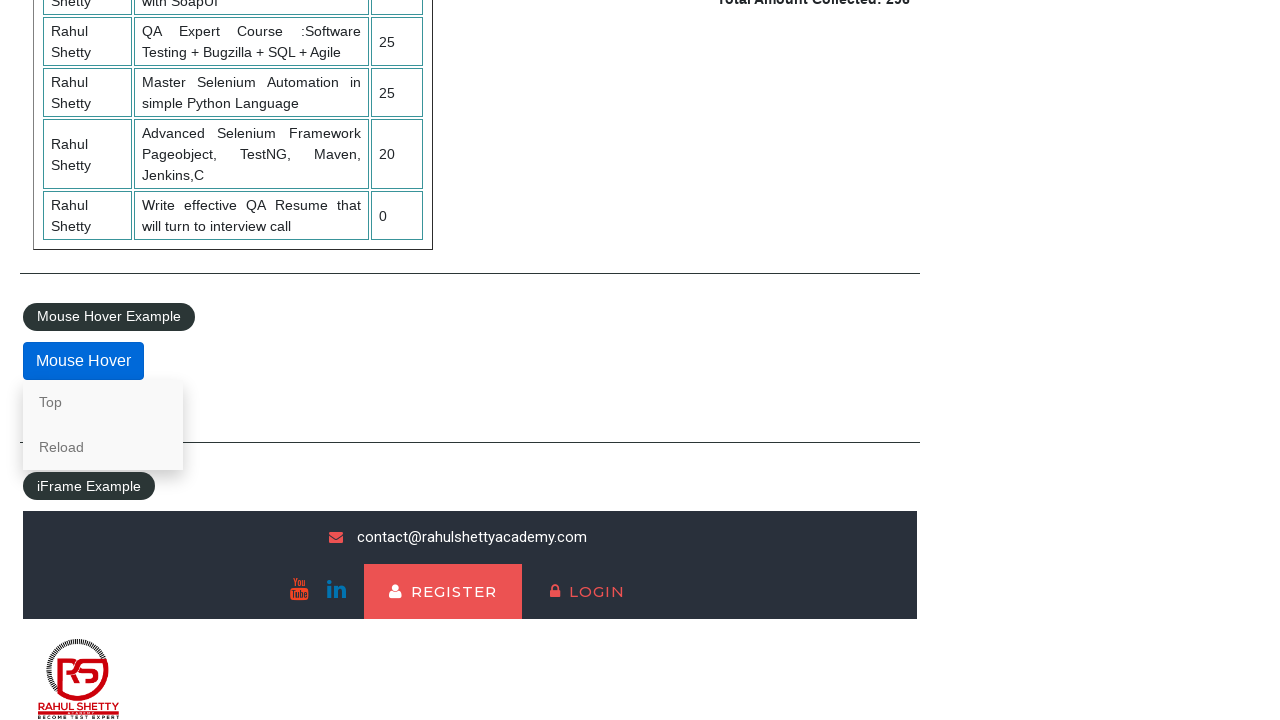

Clicked 'Reload' submenu option at (103, 447) on xpath=//*[text() = 'Reload']
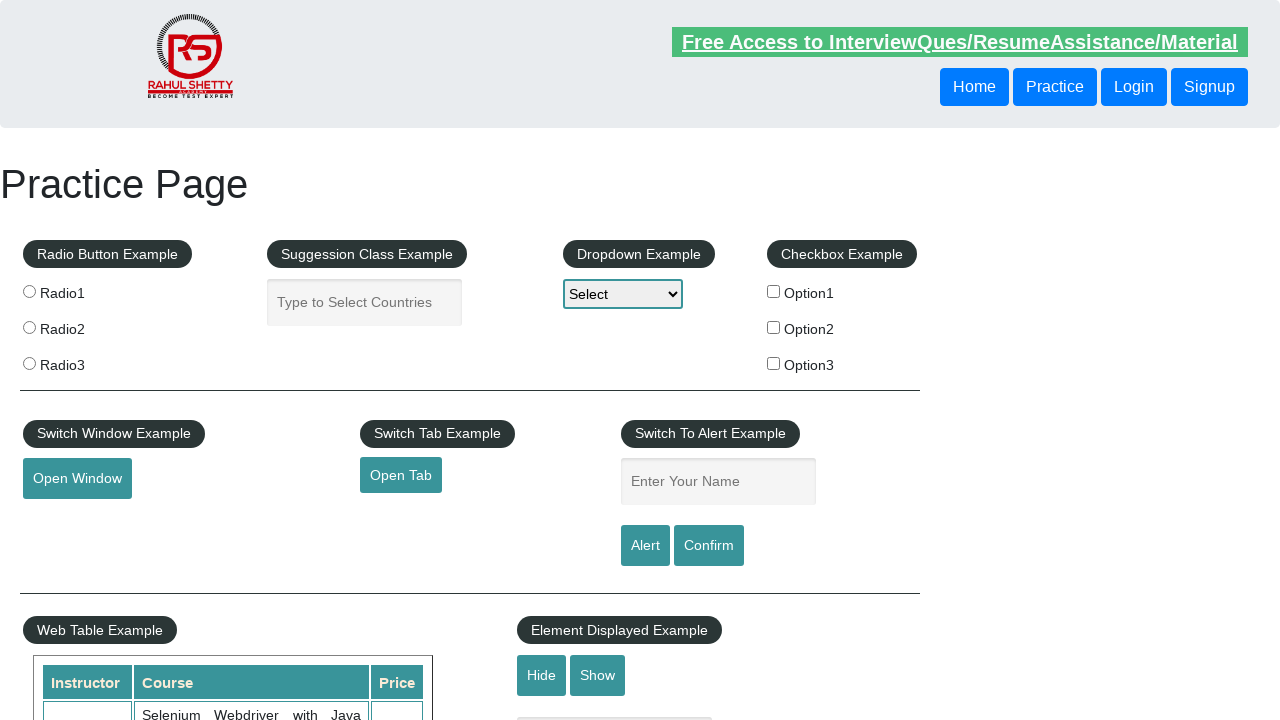

Page loaded successfully
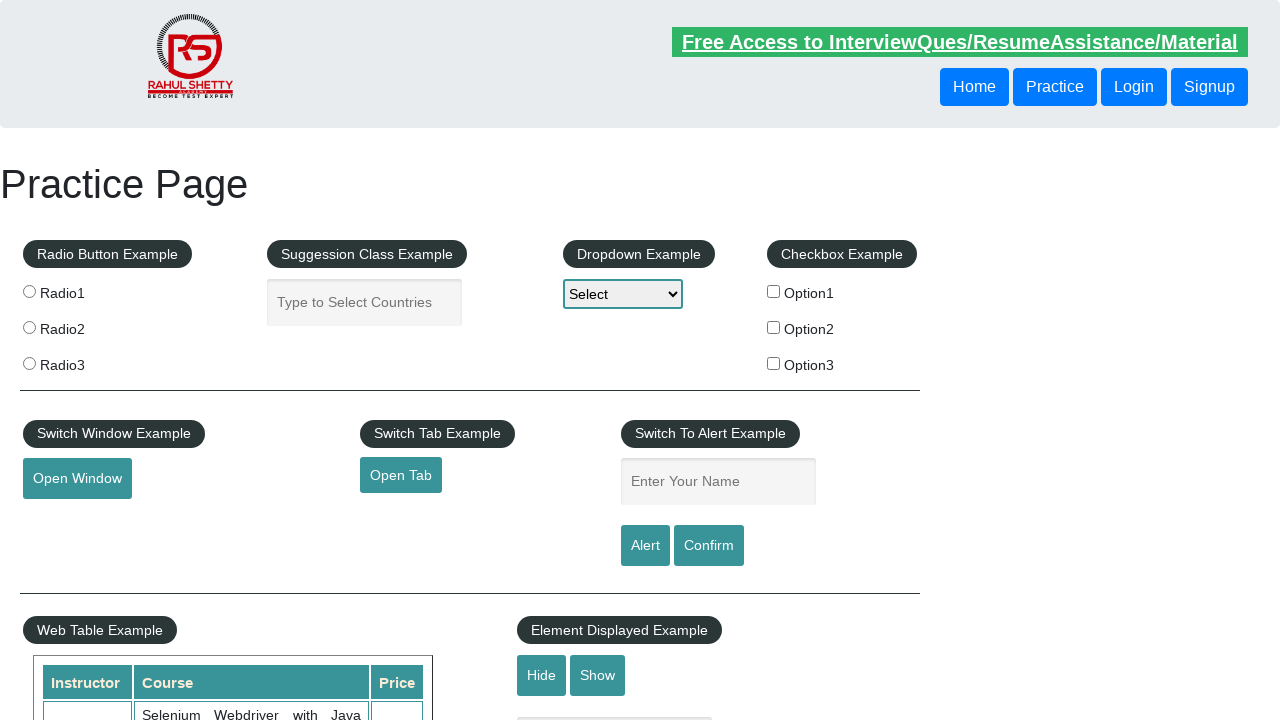

Hovered over mouse hover button element once more at (83, 361) on #mousehover
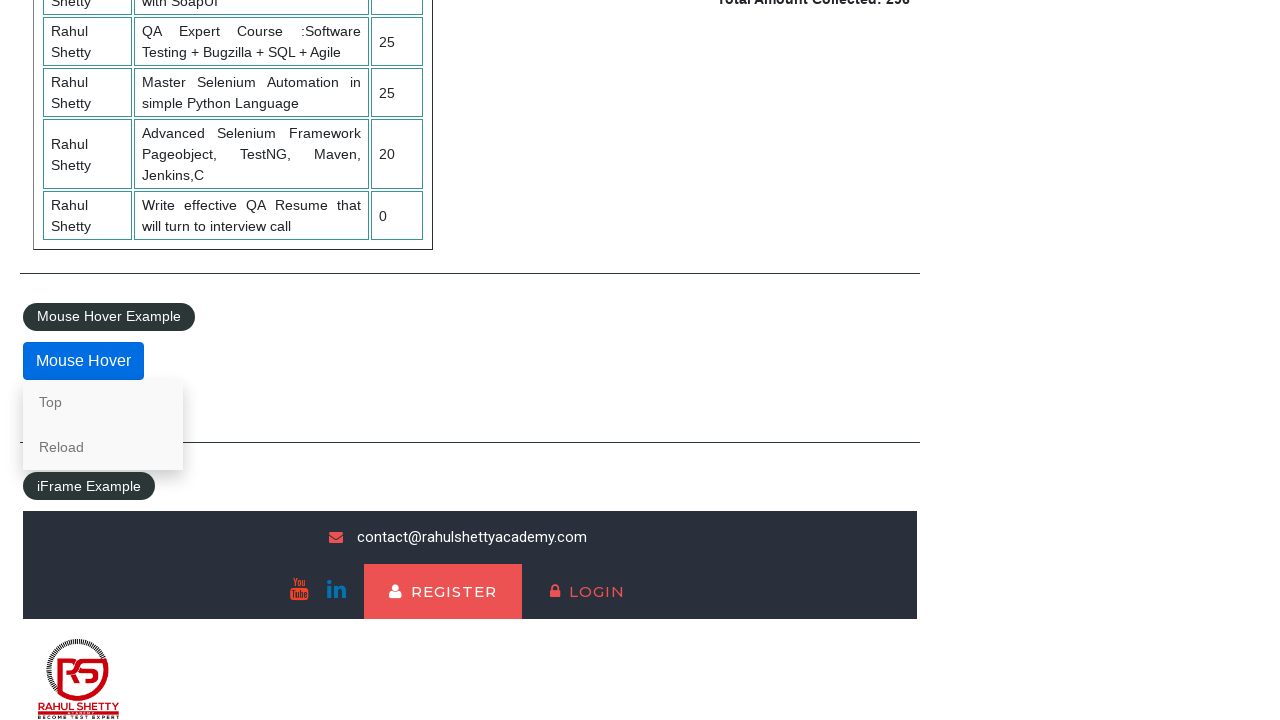

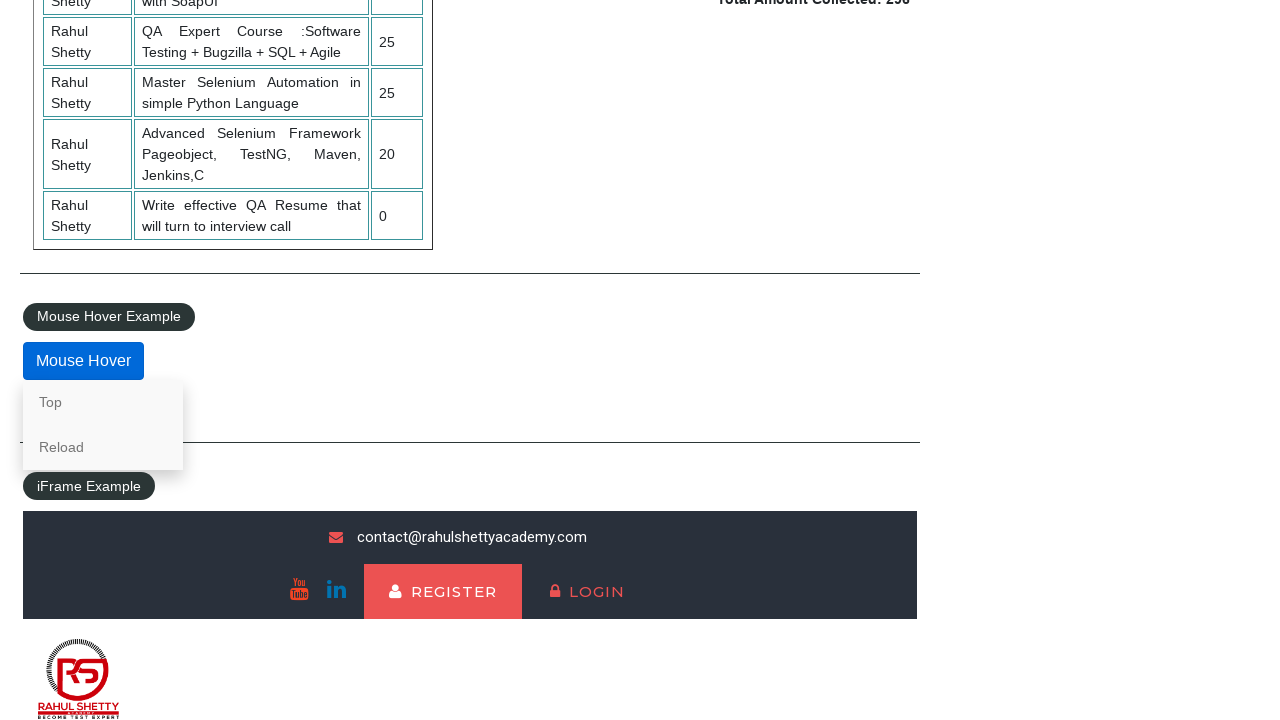